Navigates to Python.org and verifies the top bar element is present by checking its CSS properties

Starting URL: http://www.python.org

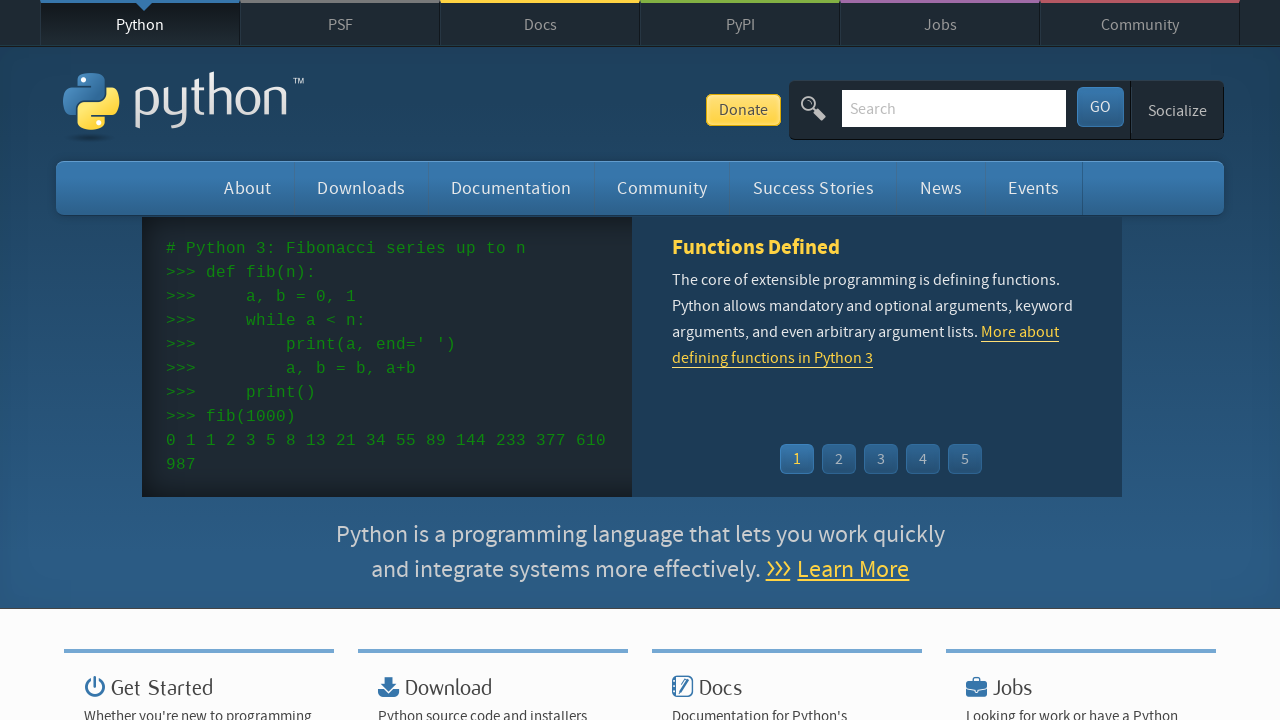

Navigated to http://www.python.org
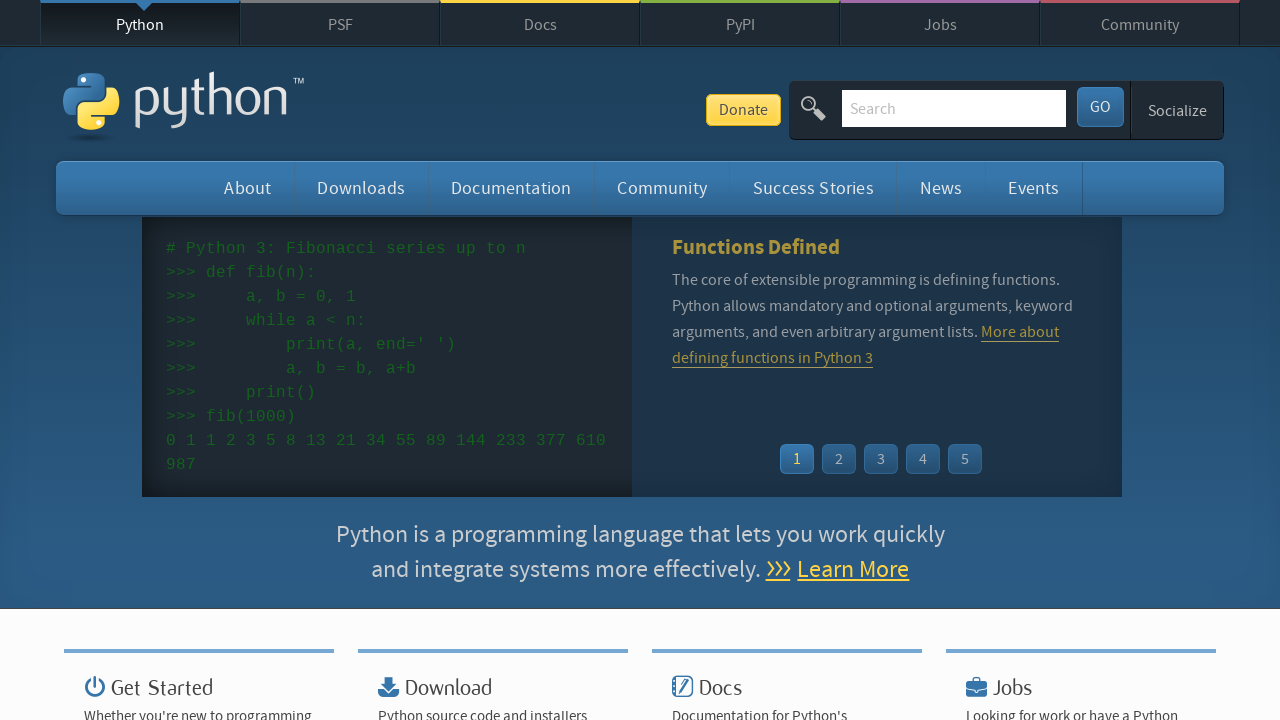

Top bar element (div.top-bar) is present and loaded
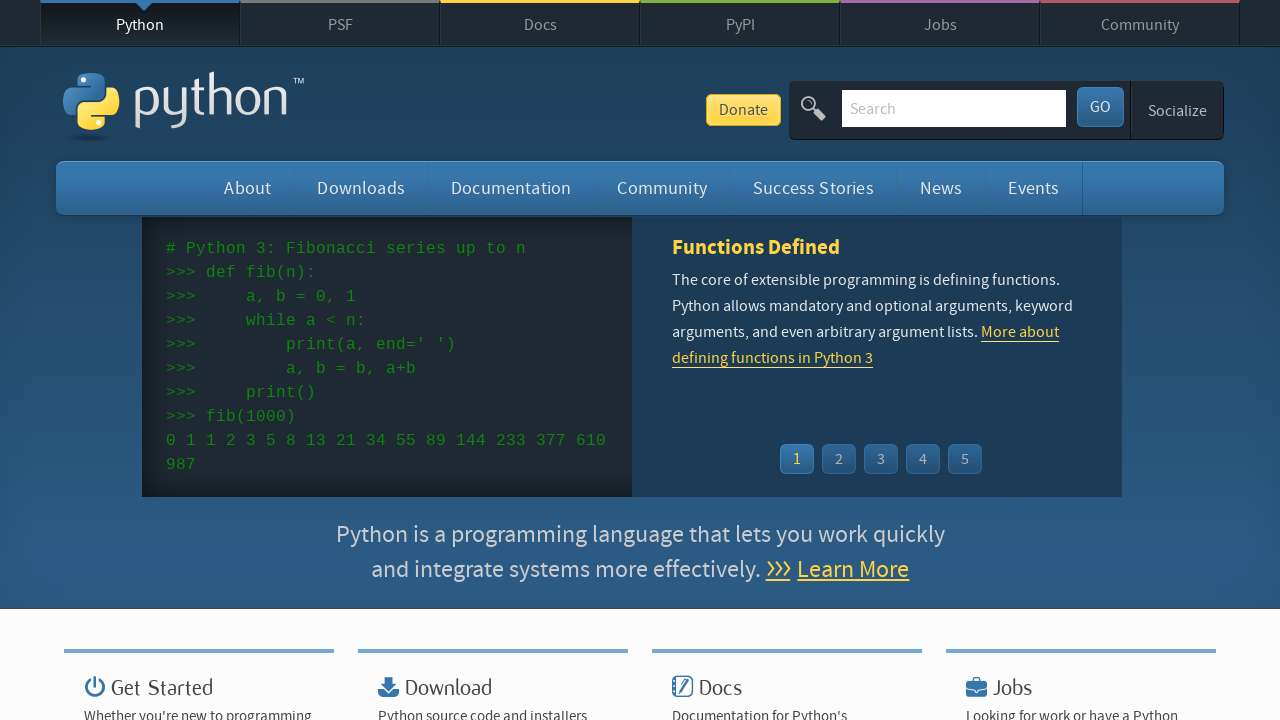

Located top bar element to check CSS properties
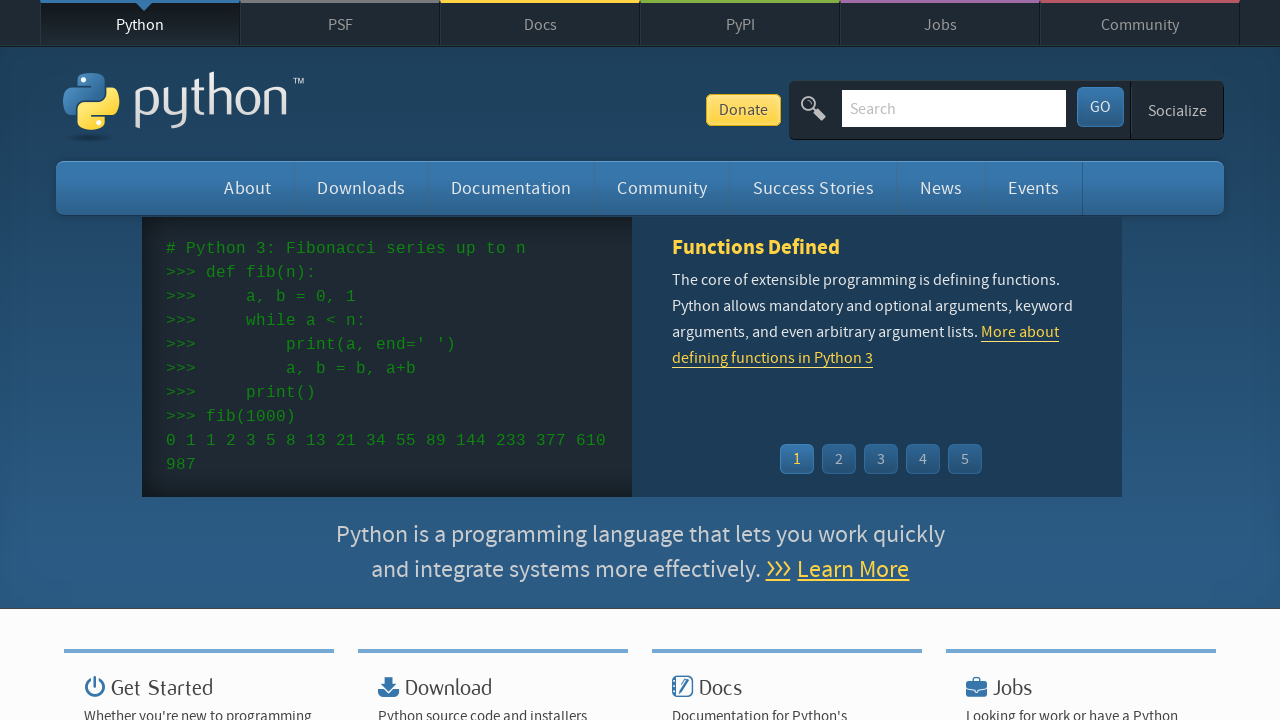

Verified top bar background color: rgb(30, 41, 51)
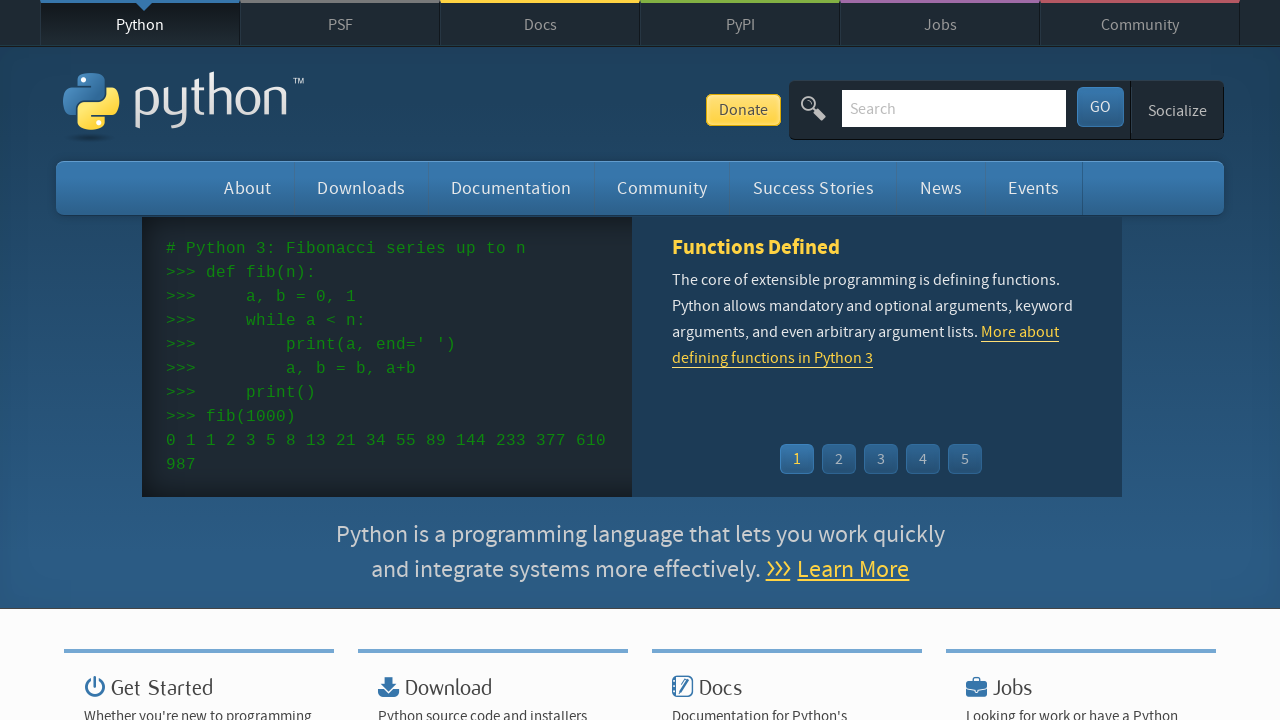

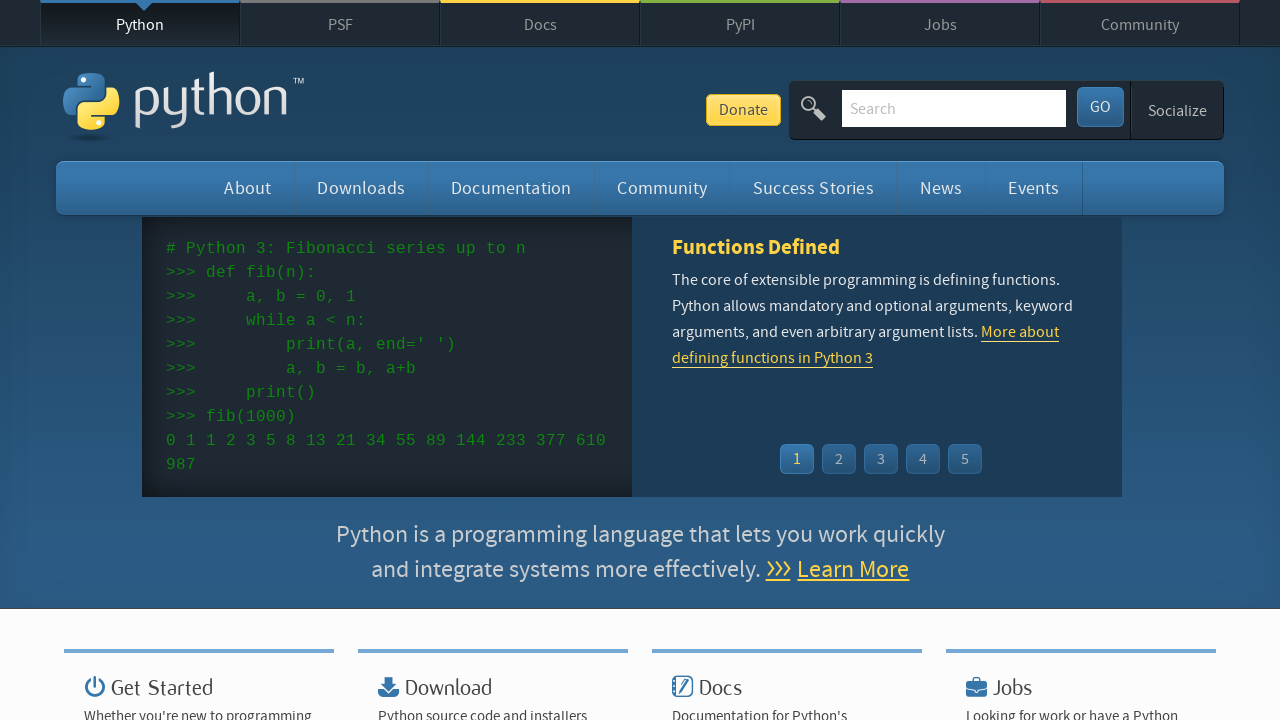